Tests file upload functionality by selecting a file and clicking the upload submit button on the herokuapp upload demo page.

Starting URL: https://the-internet.herokuapp.com/upload

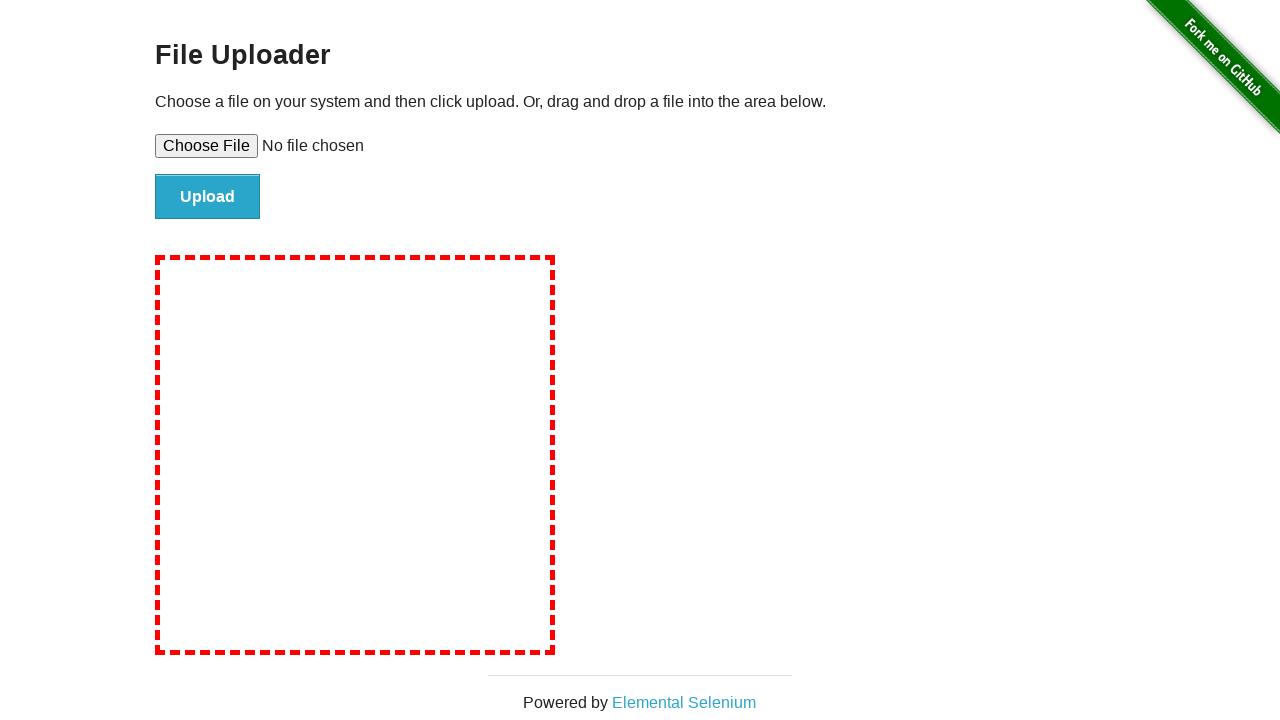

Created temporary test file for upload
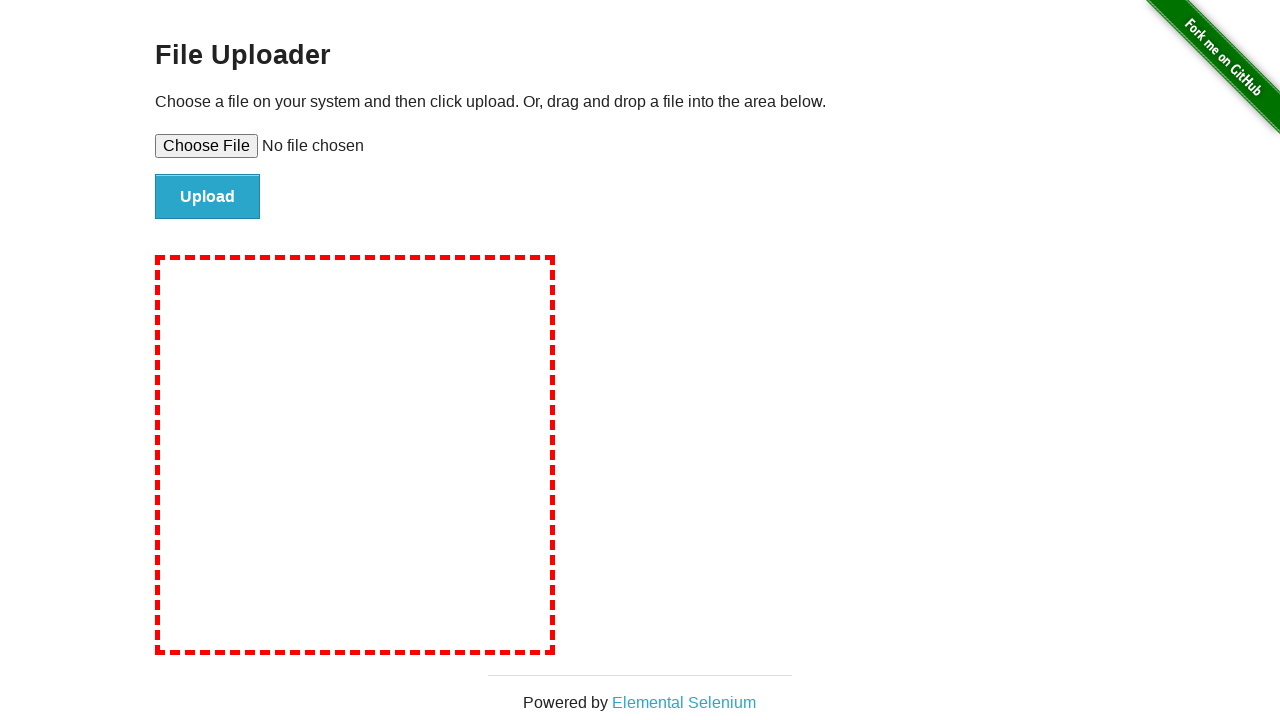

Selected file in file upload input
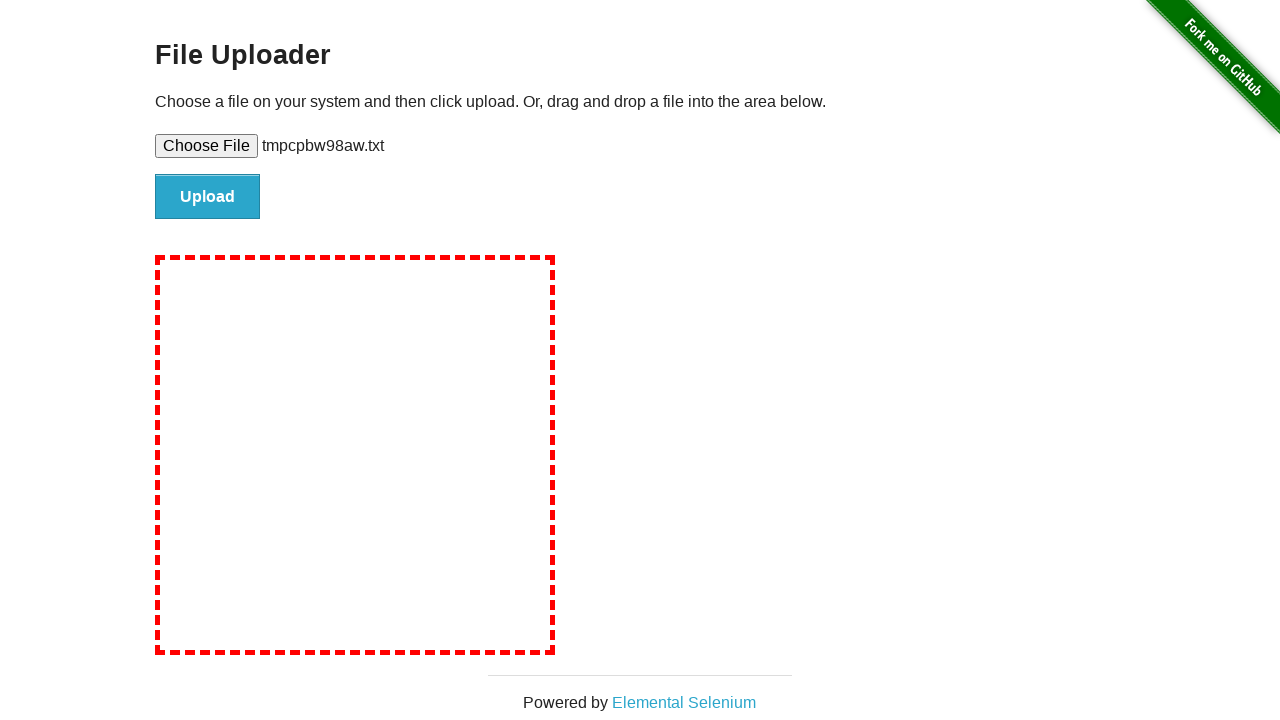

Clicked upload submit button at (208, 197) on #file-submit
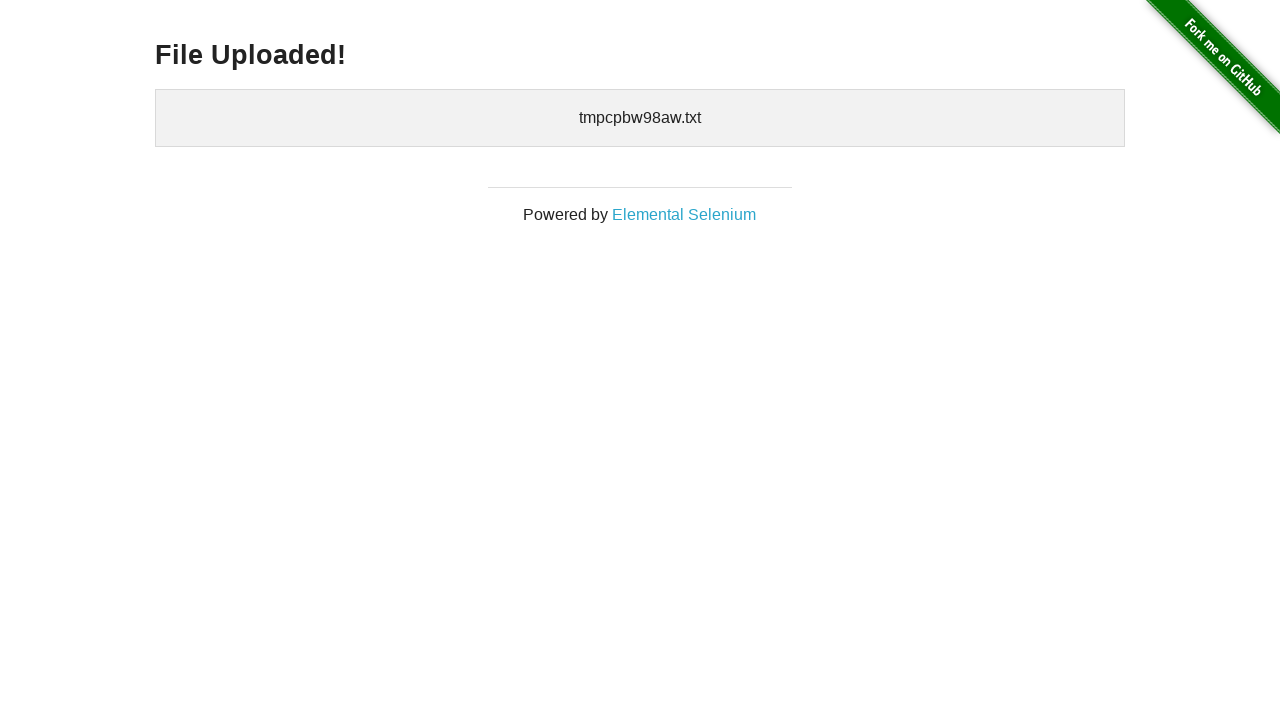

Upload confirmation heading appeared
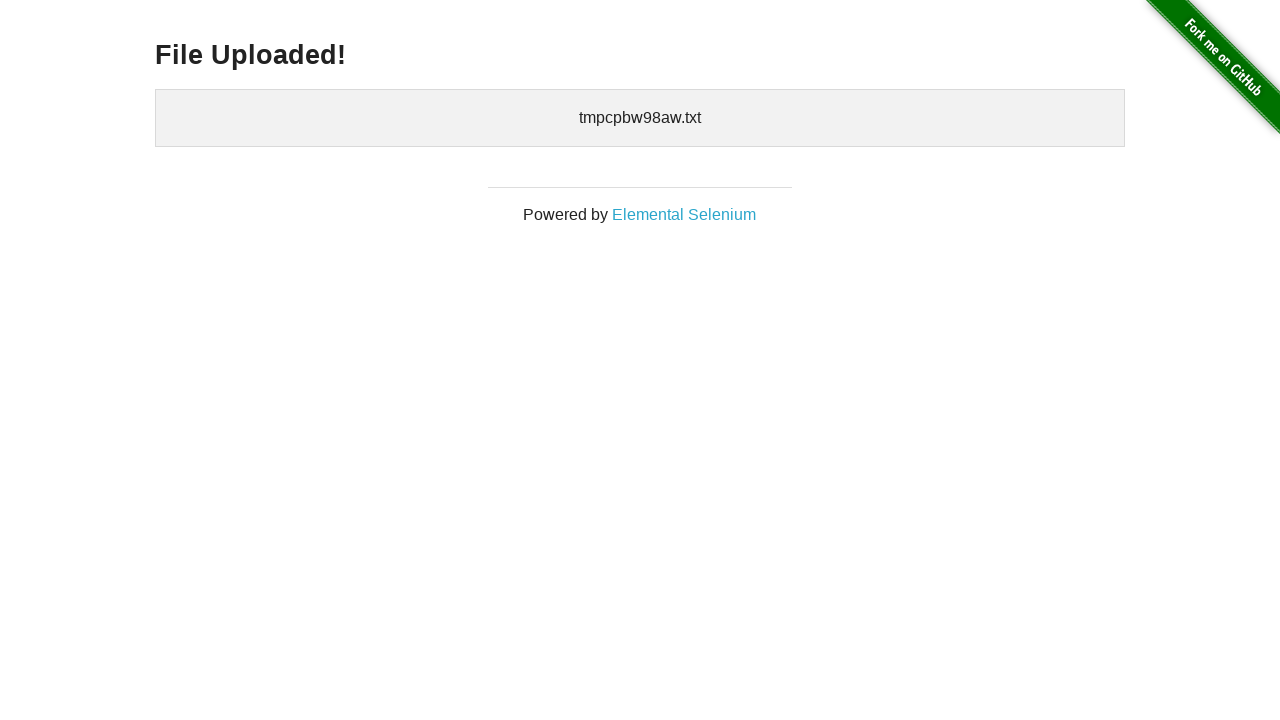

Cleaned up temporary test file
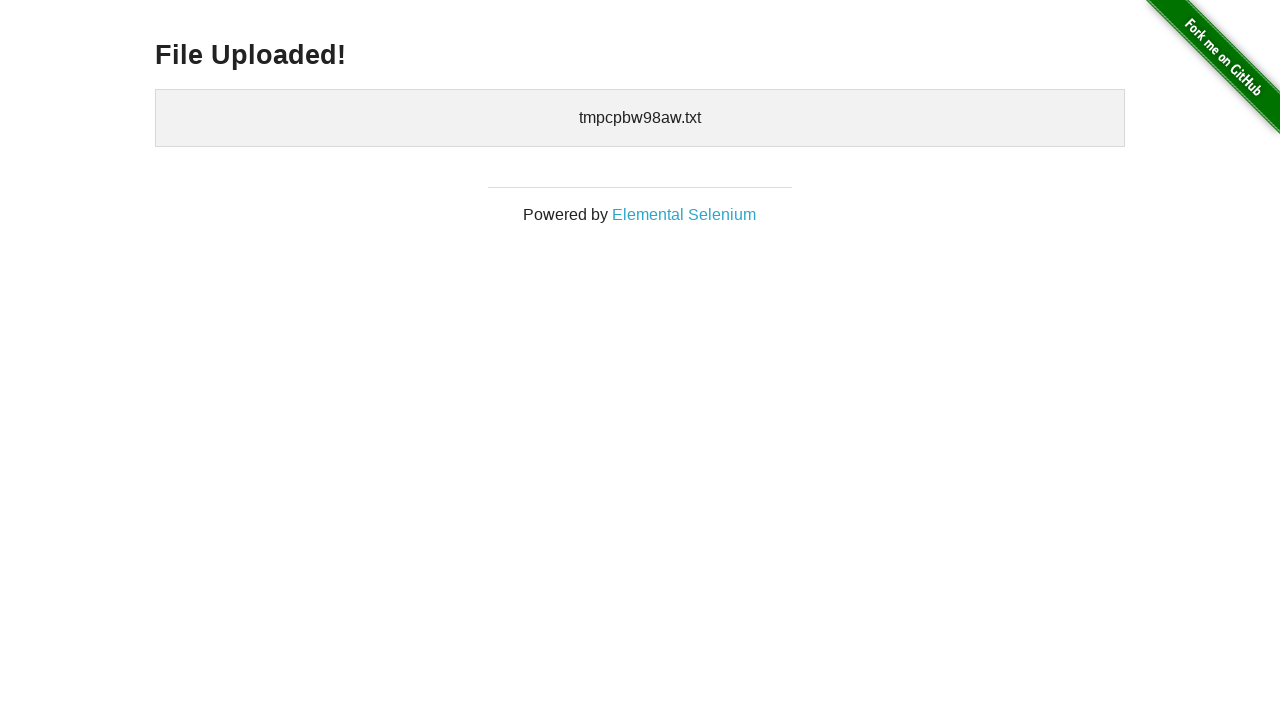

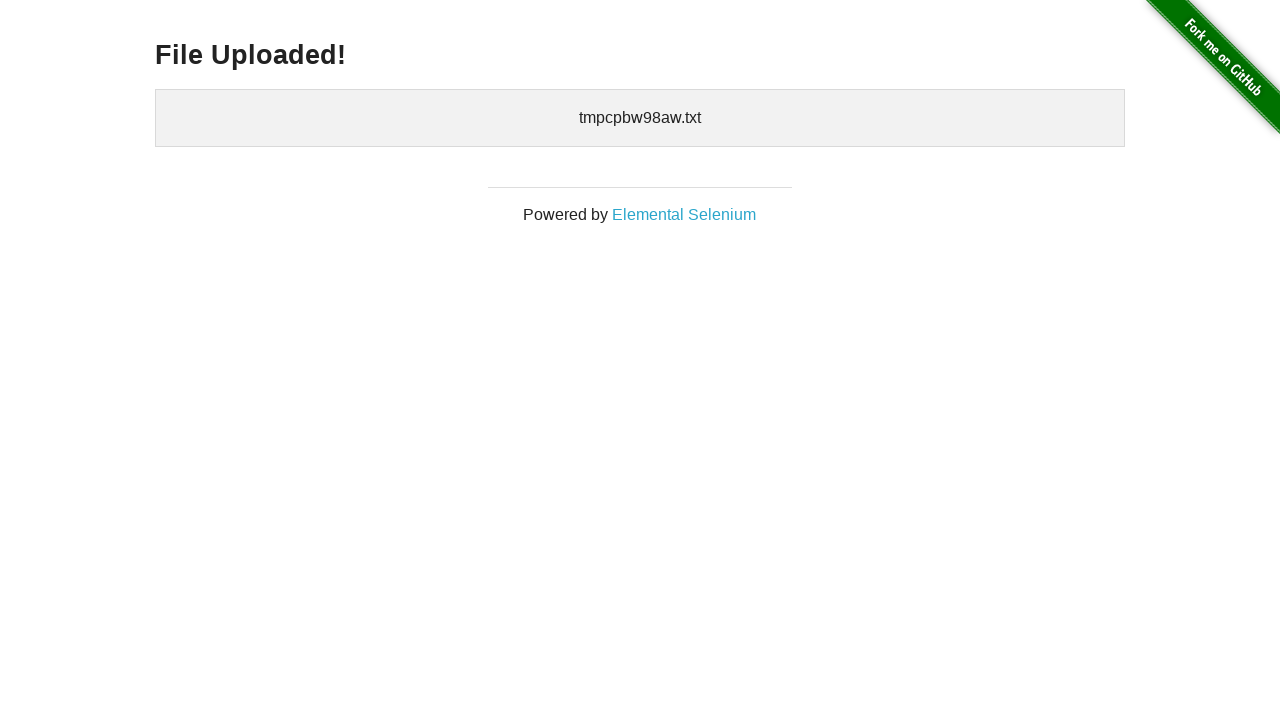